Navigates to the Melba application hosted on Render.com and verifies the page loads successfully

Starting URL: https://melba.onrender.com

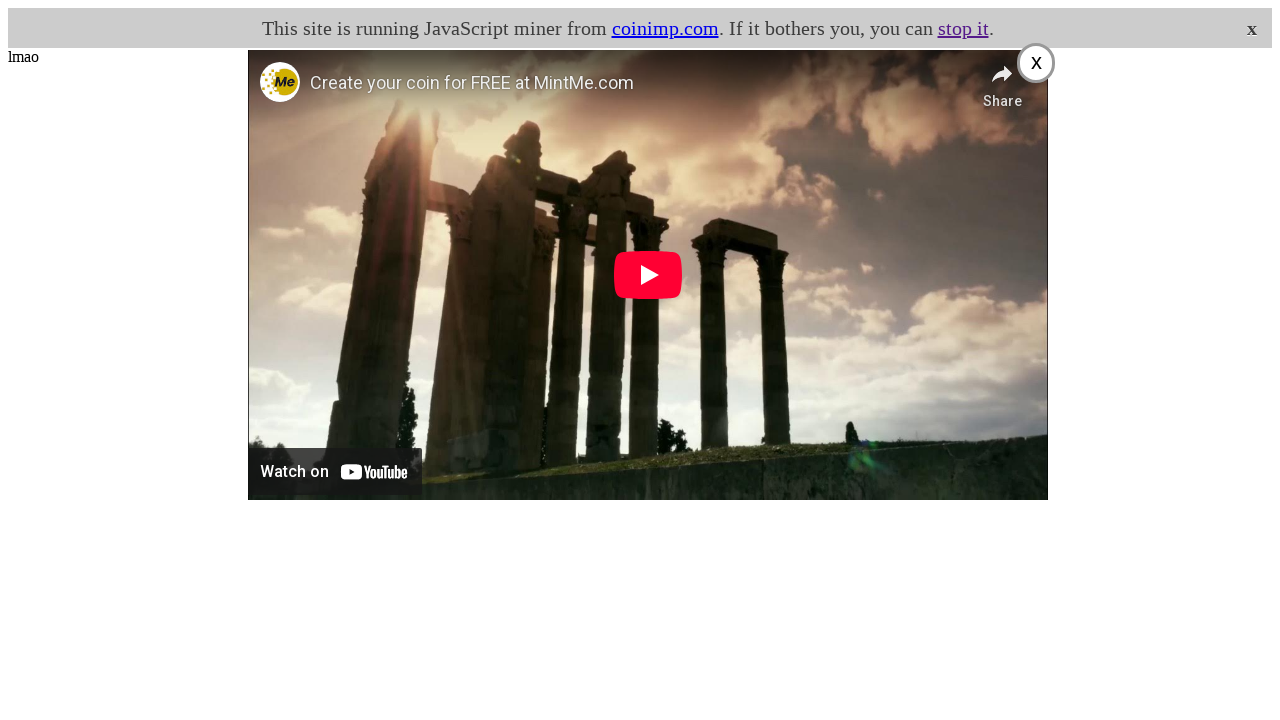

Waited for page to reach networkidle state
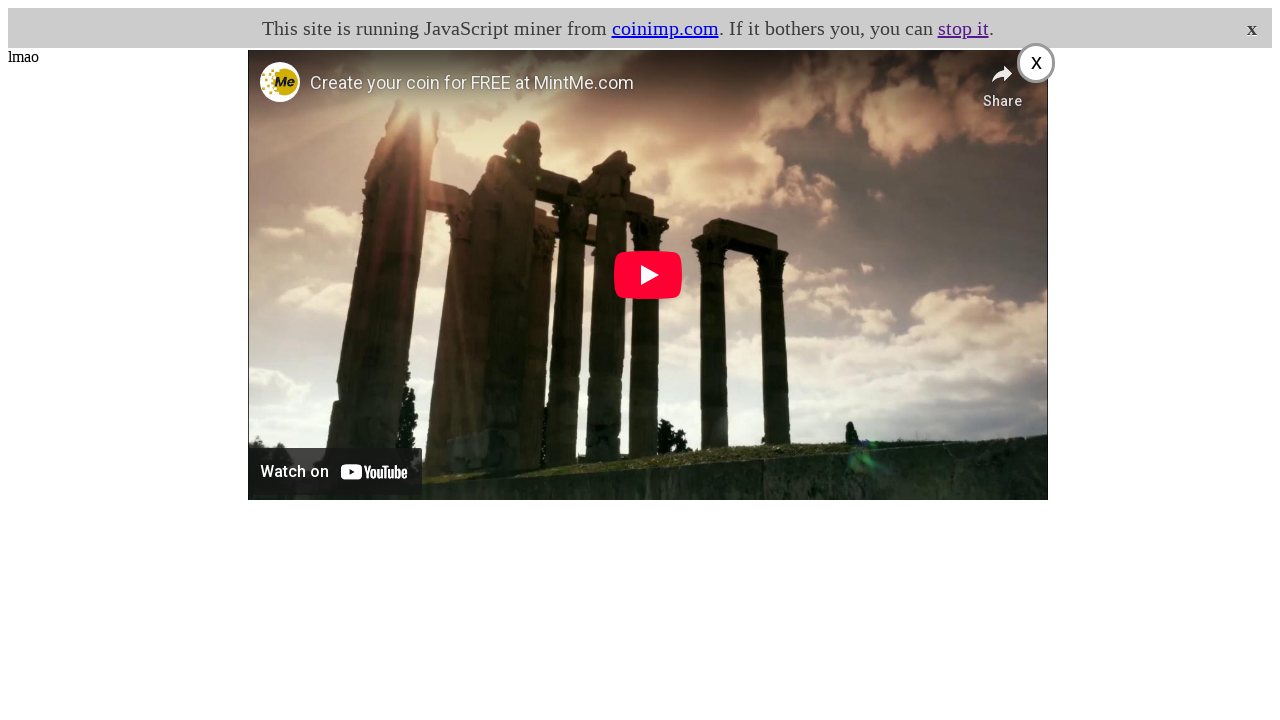

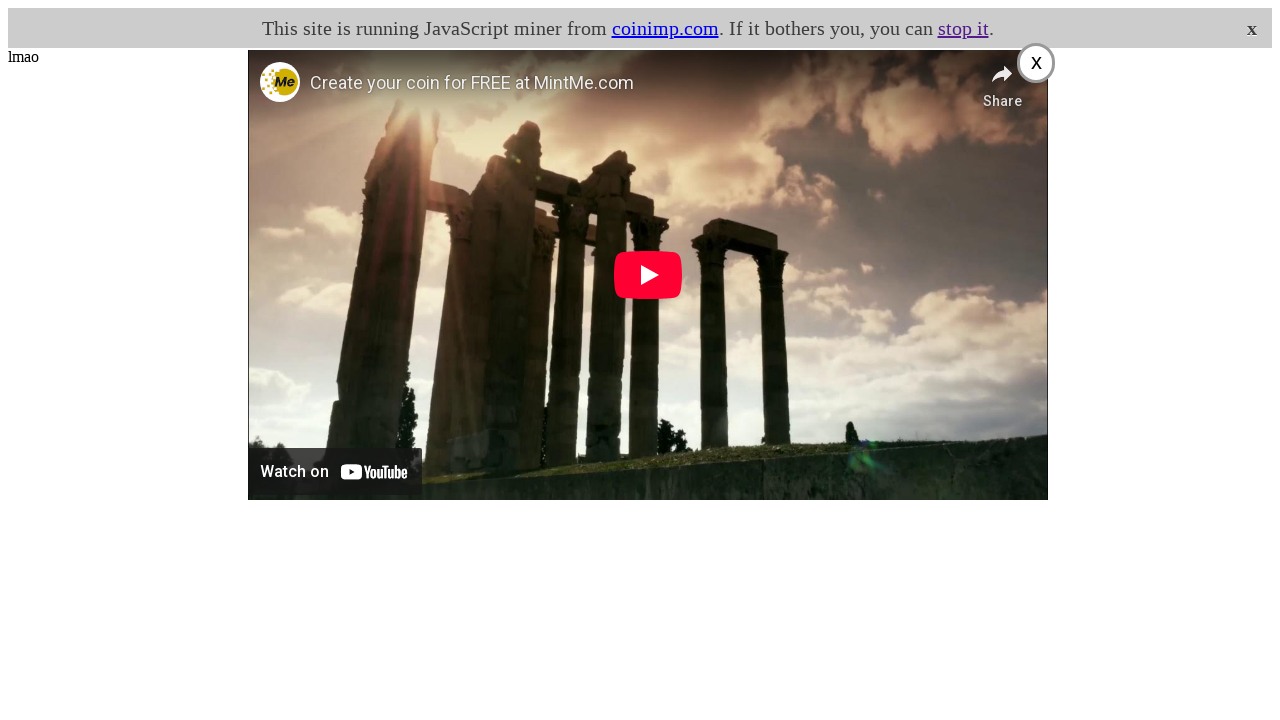